Tests multi-select dropdown functionality by selecting multiple options using different methods (by text, index, and value), then deselecting an option

Starting URL: https://training-support.net/webelements/selects

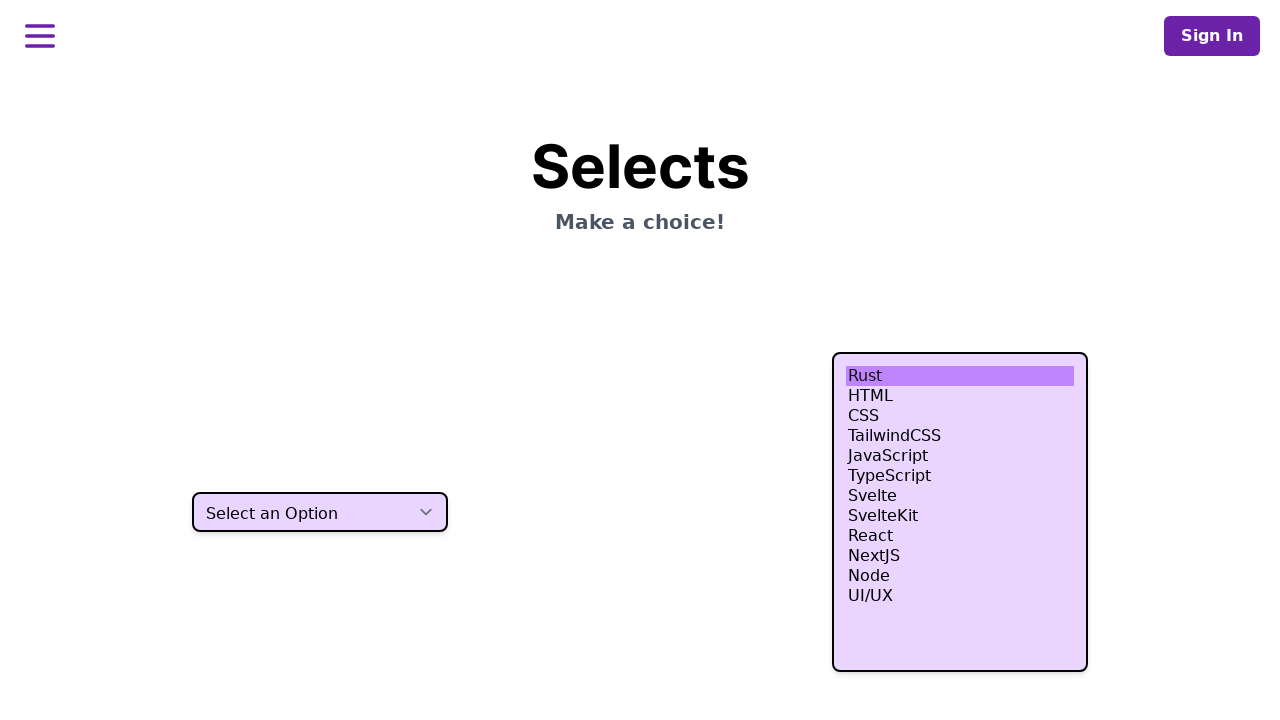

Located multi-select dropdown element
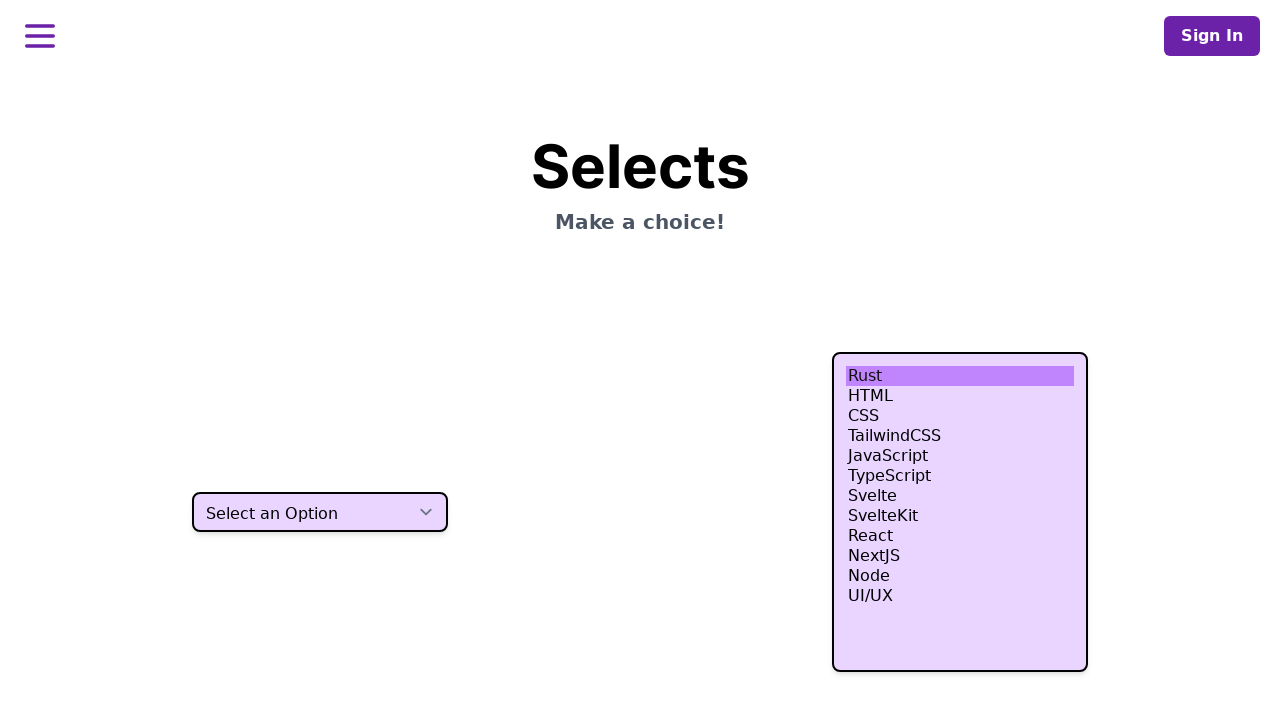

Selected 'HTML' option by visible text on select.h-80
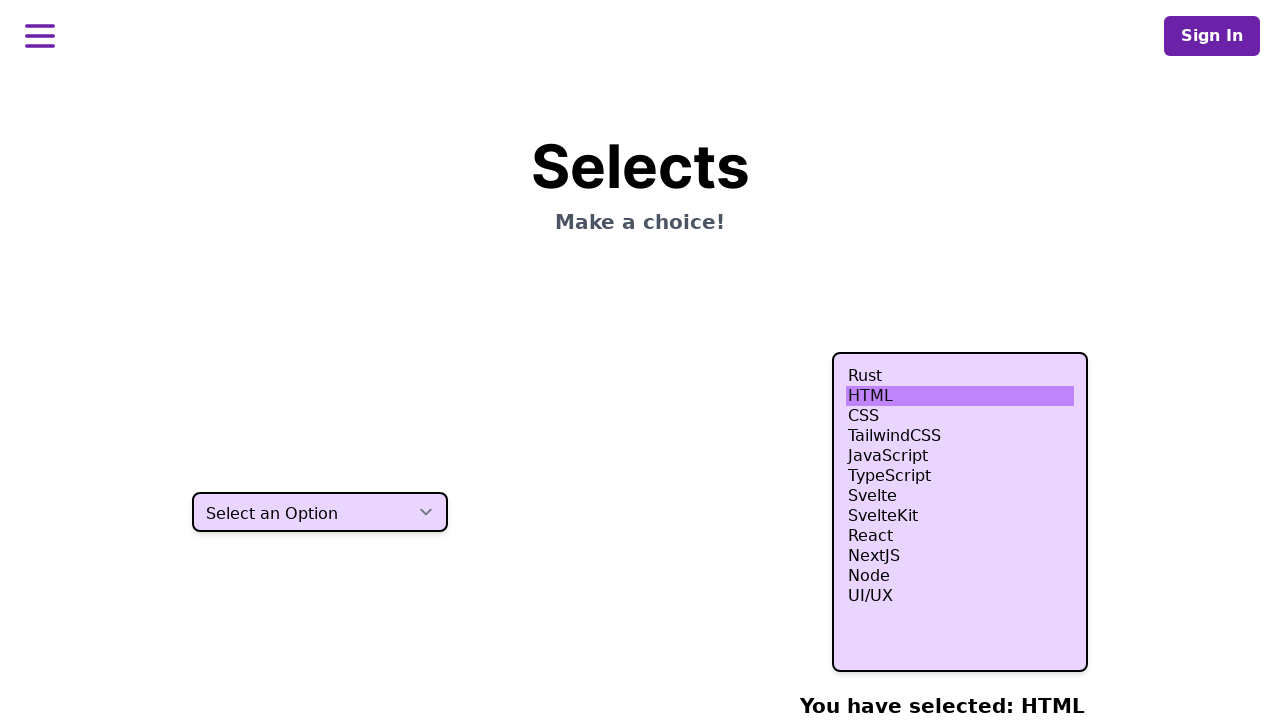

Retrieved all option elements from the dropdown
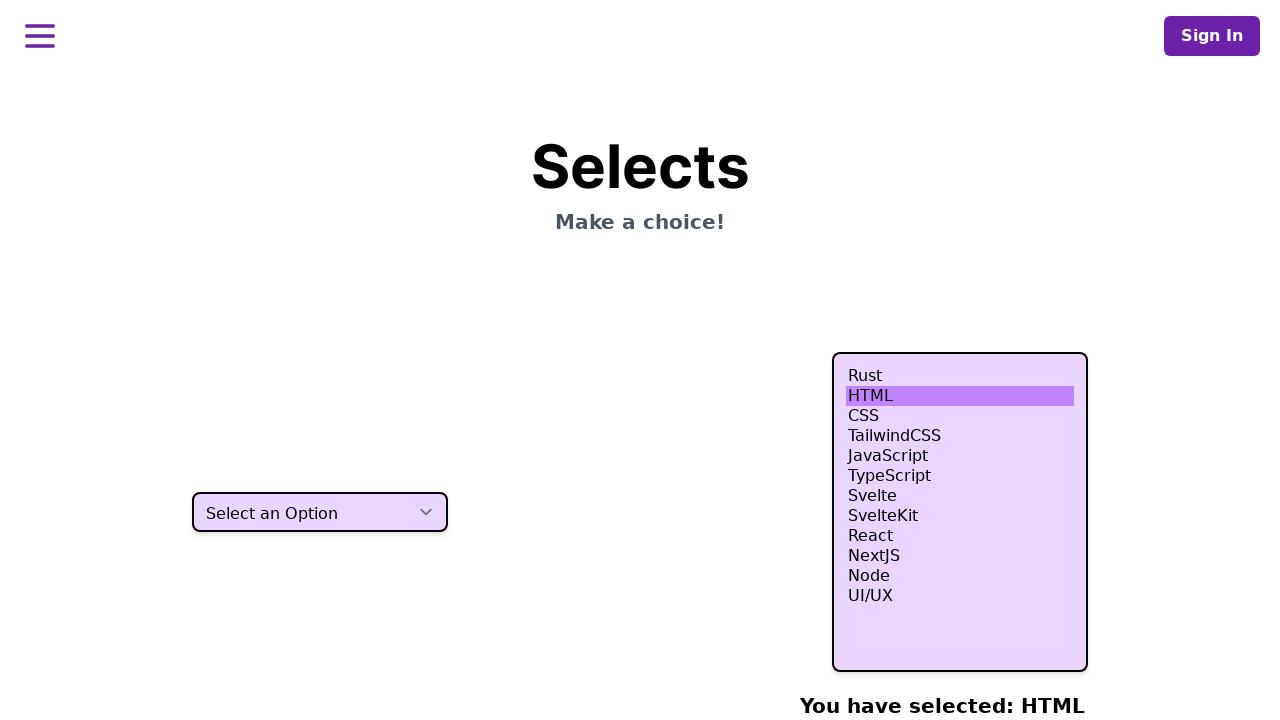

Selected option at index 3 with value 'tailwind' on select.h-80
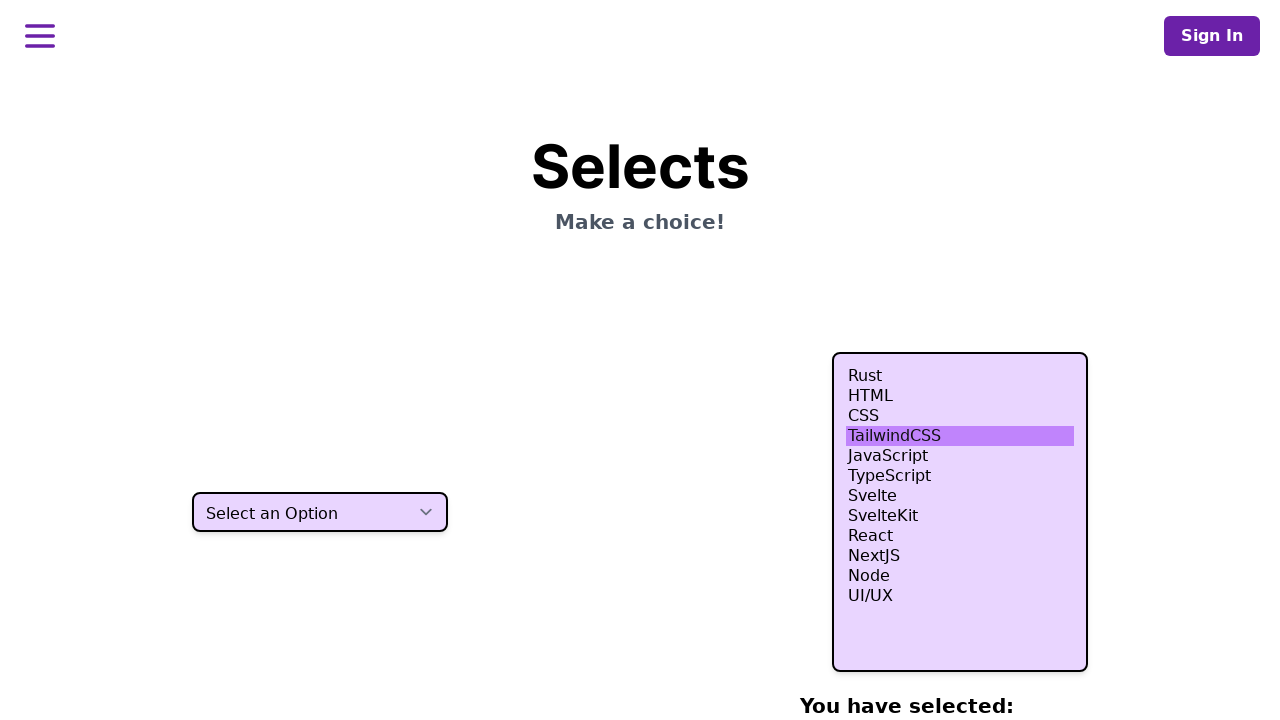

Selected option at index 4 with value 'javascript' on select.h-80
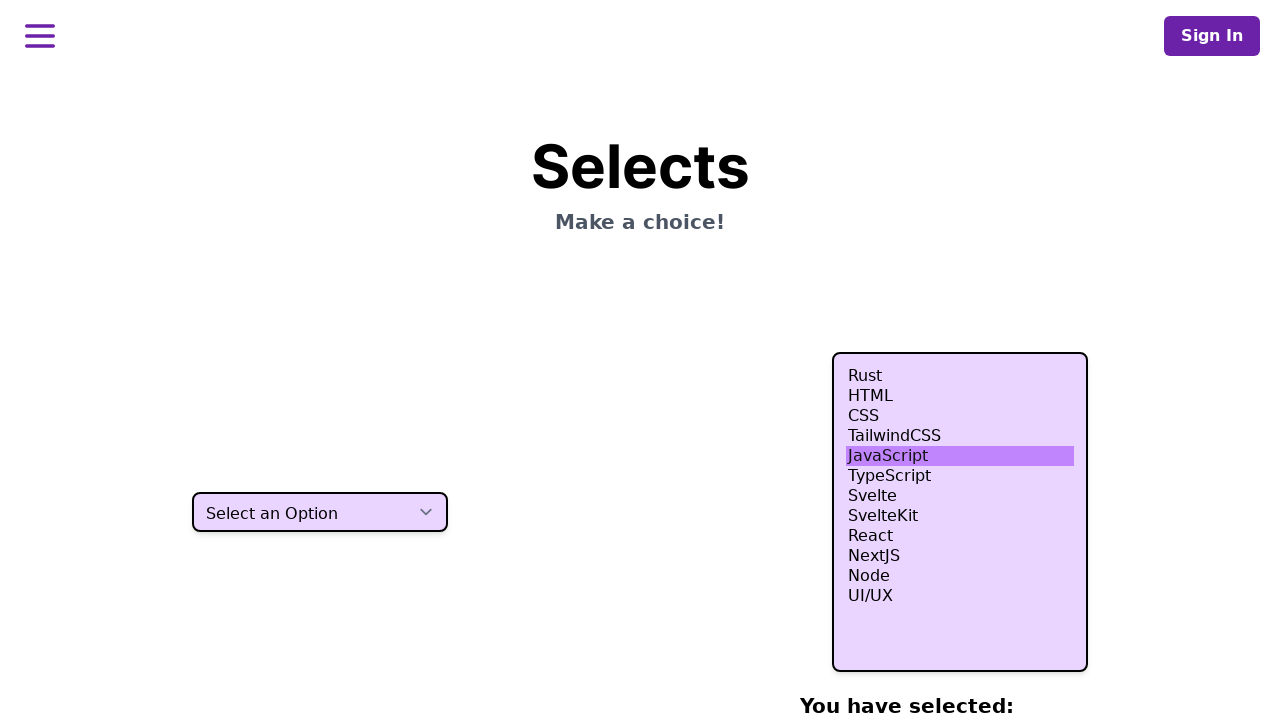

Selected option at index 5 with value 'typescript' on select.h-80
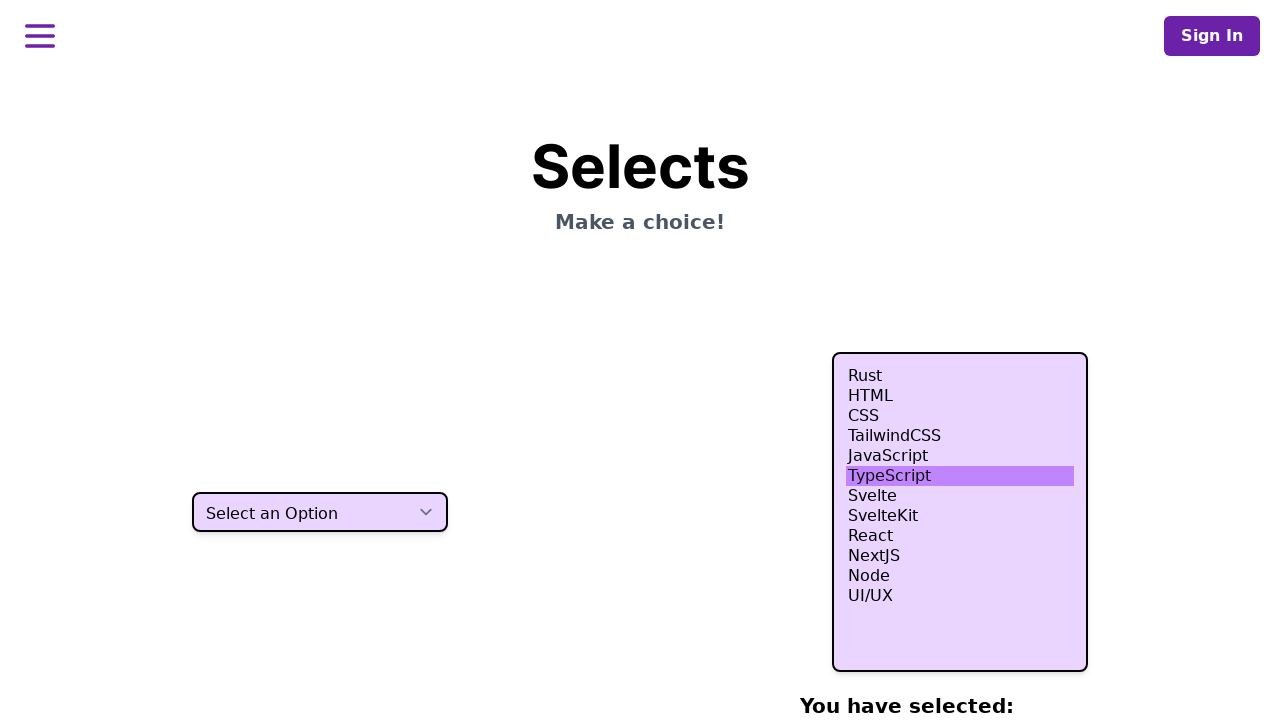

Selected 'nodejs' option by value on select.h-80
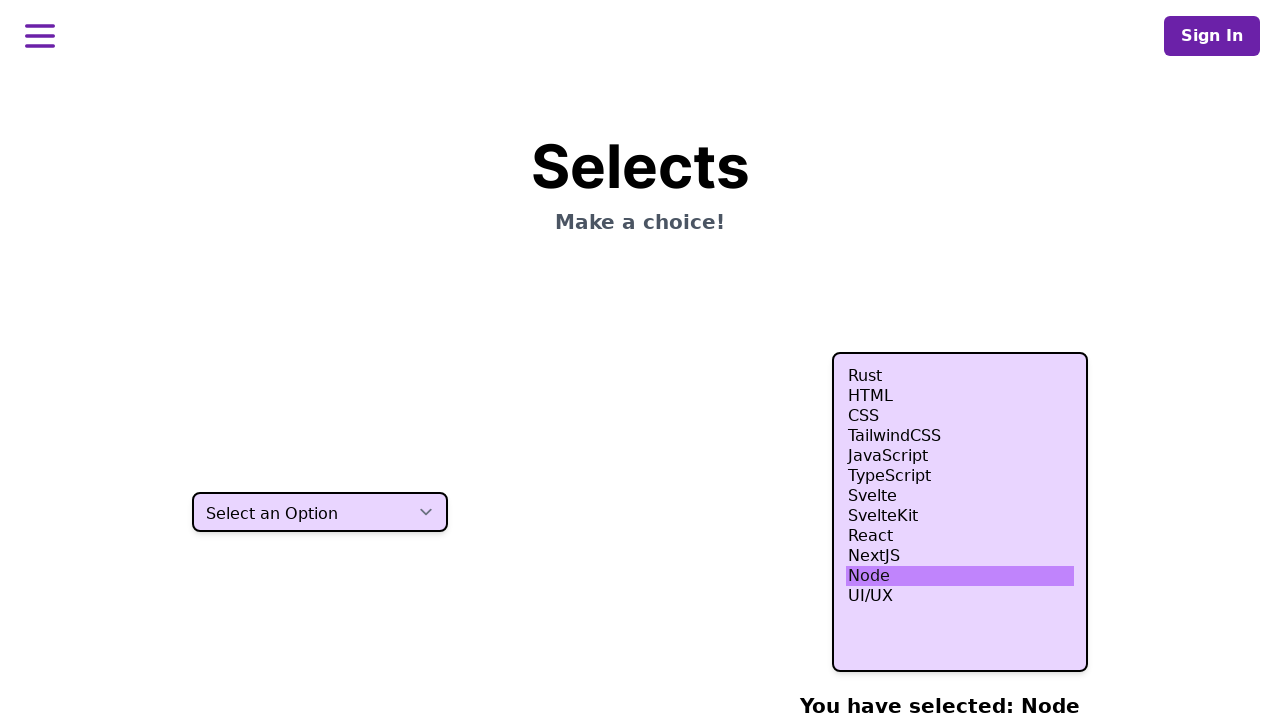

Retrieved all currently selected options for verification
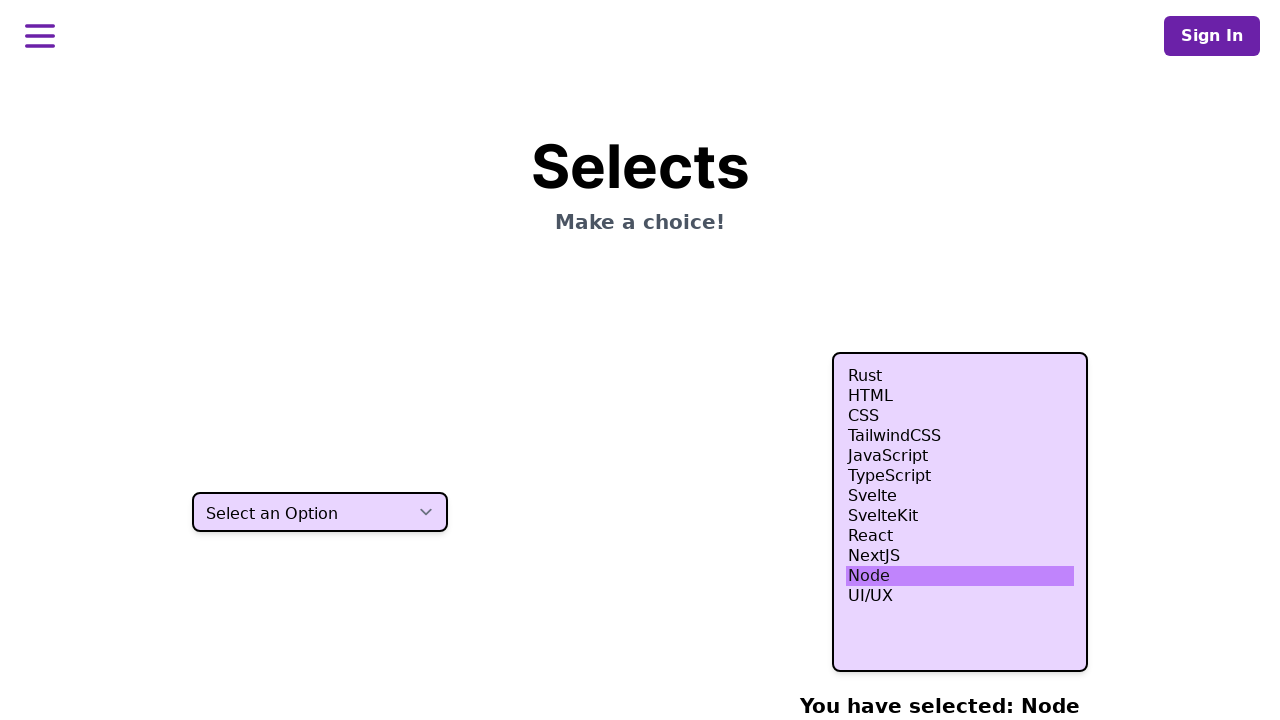

Built list of current selected option values
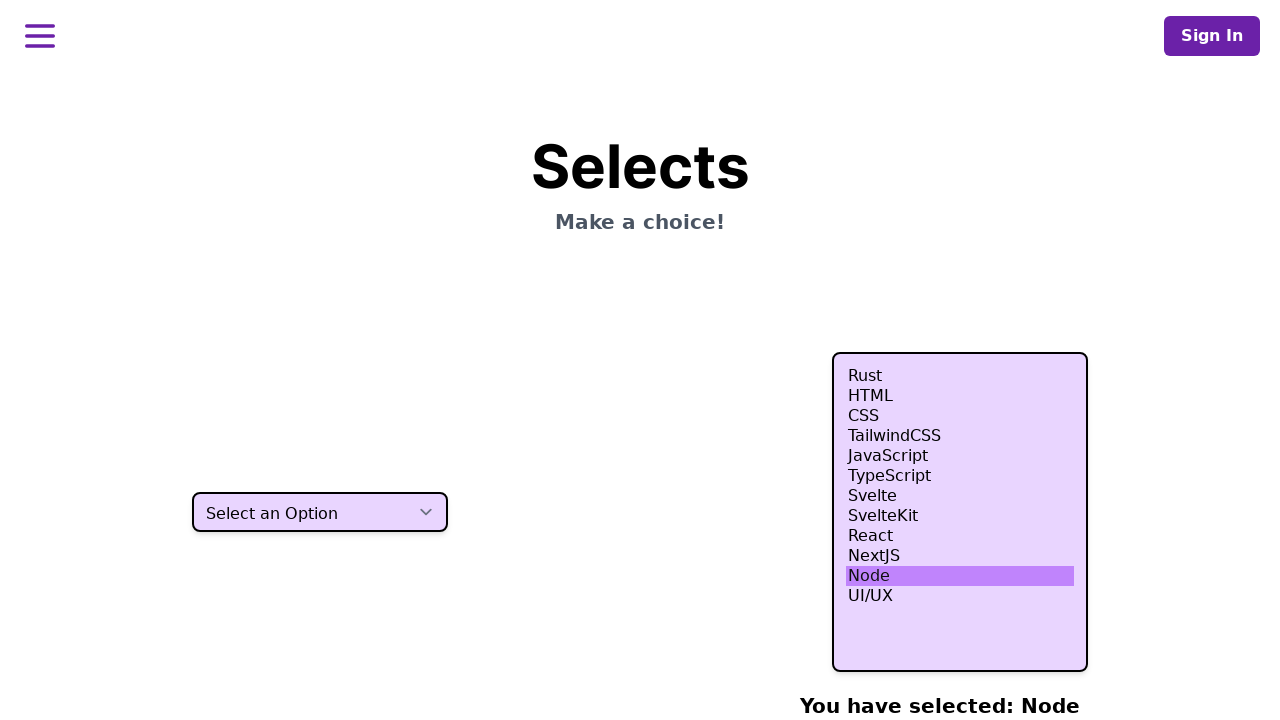

Removed option at index 4 (value: 'javascript') from selections
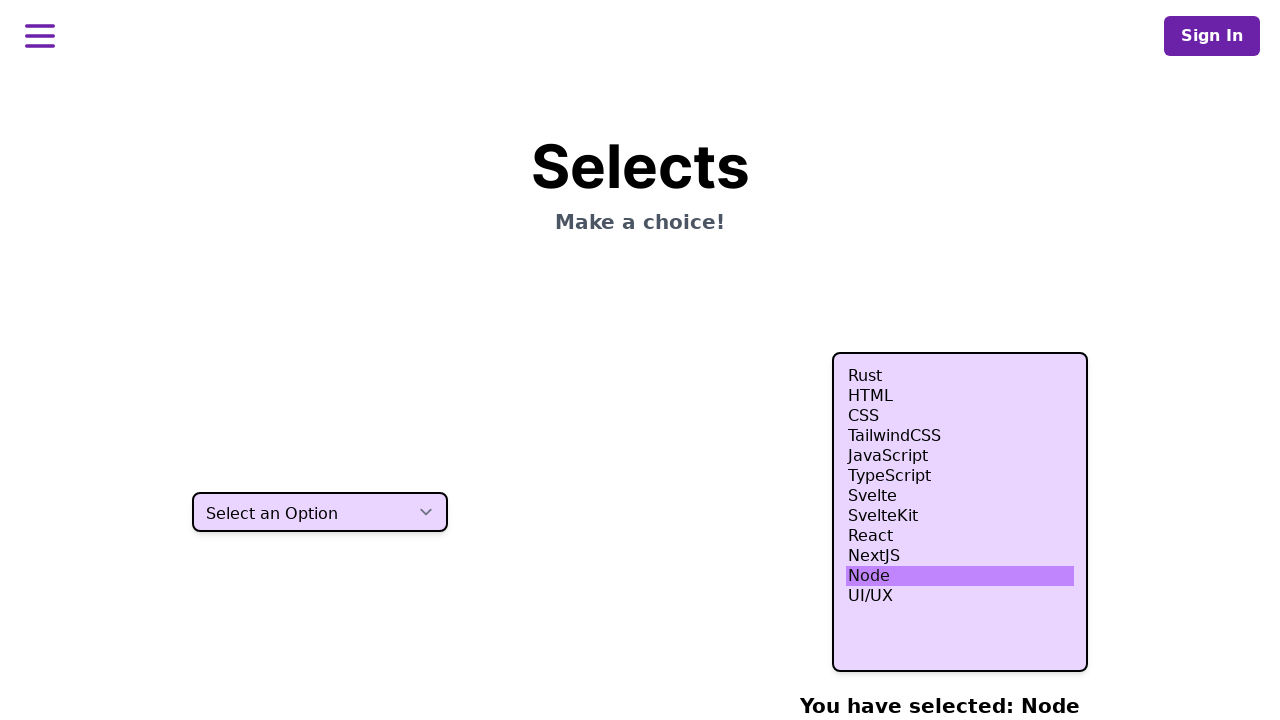

Re-selected dropdown with updated list of values (after deselection) on select.h-80
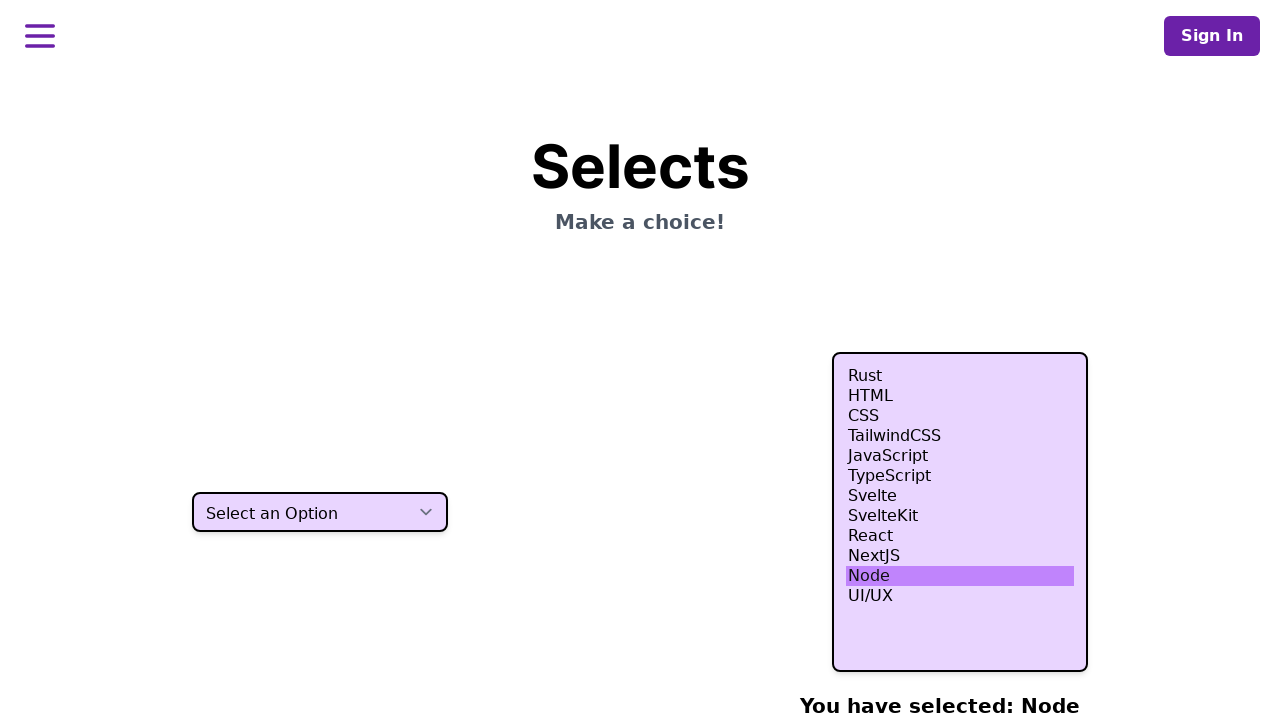

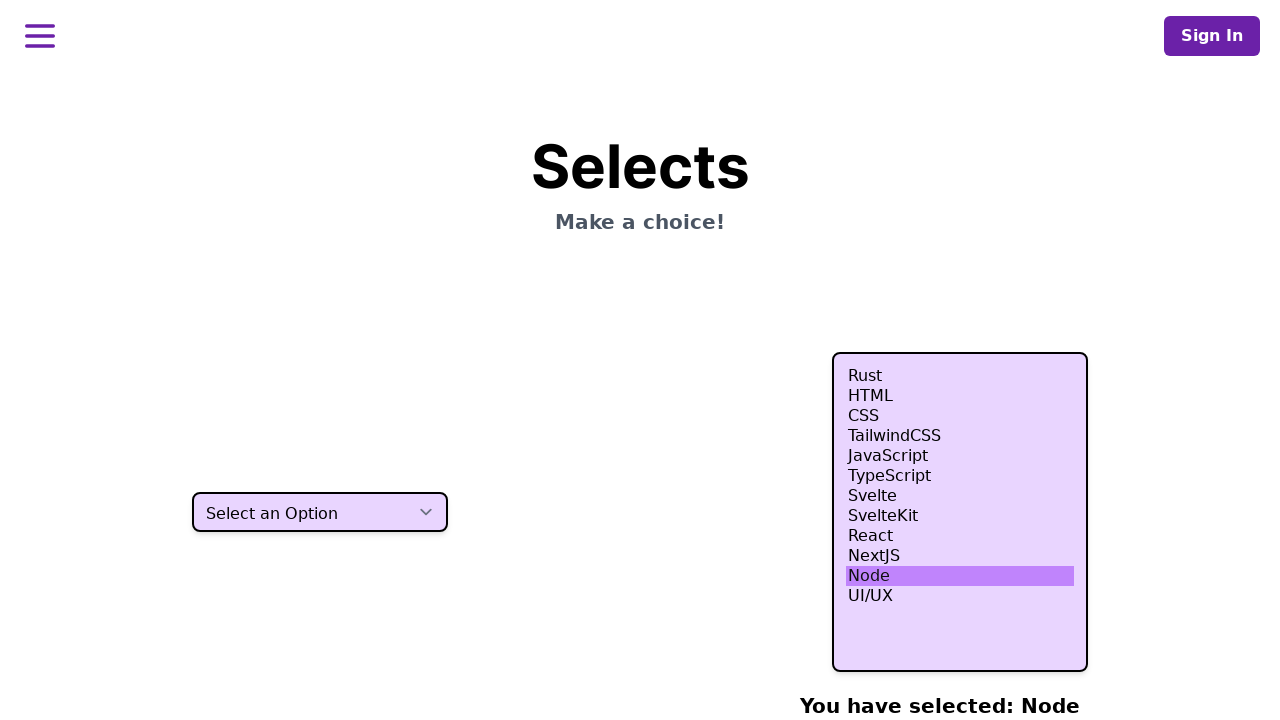